Navigates to the W3Schools SQL DISTINCT tutorial page and verifies that the example data table is loaded and contains table rows with data cells.

Starting URL: https://www.w3schools.com/sql/sql_distinct.asp

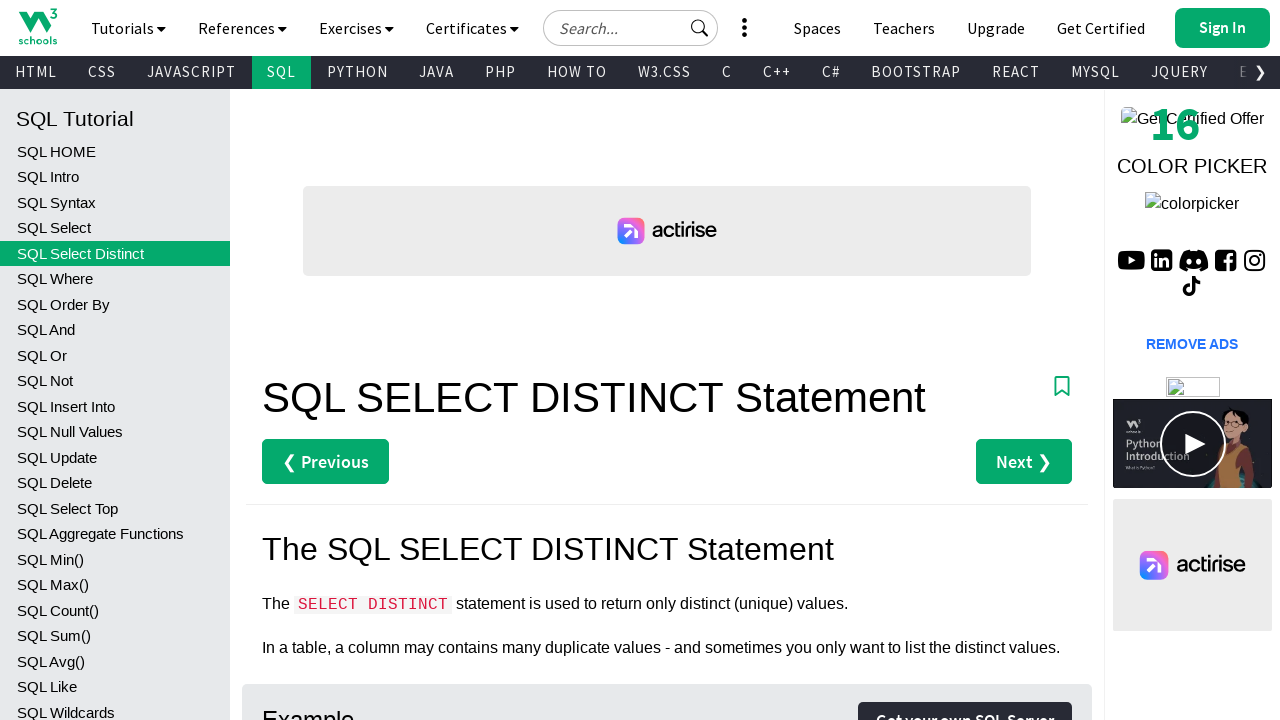

Navigated to W3Schools SQL DISTINCT tutorial page
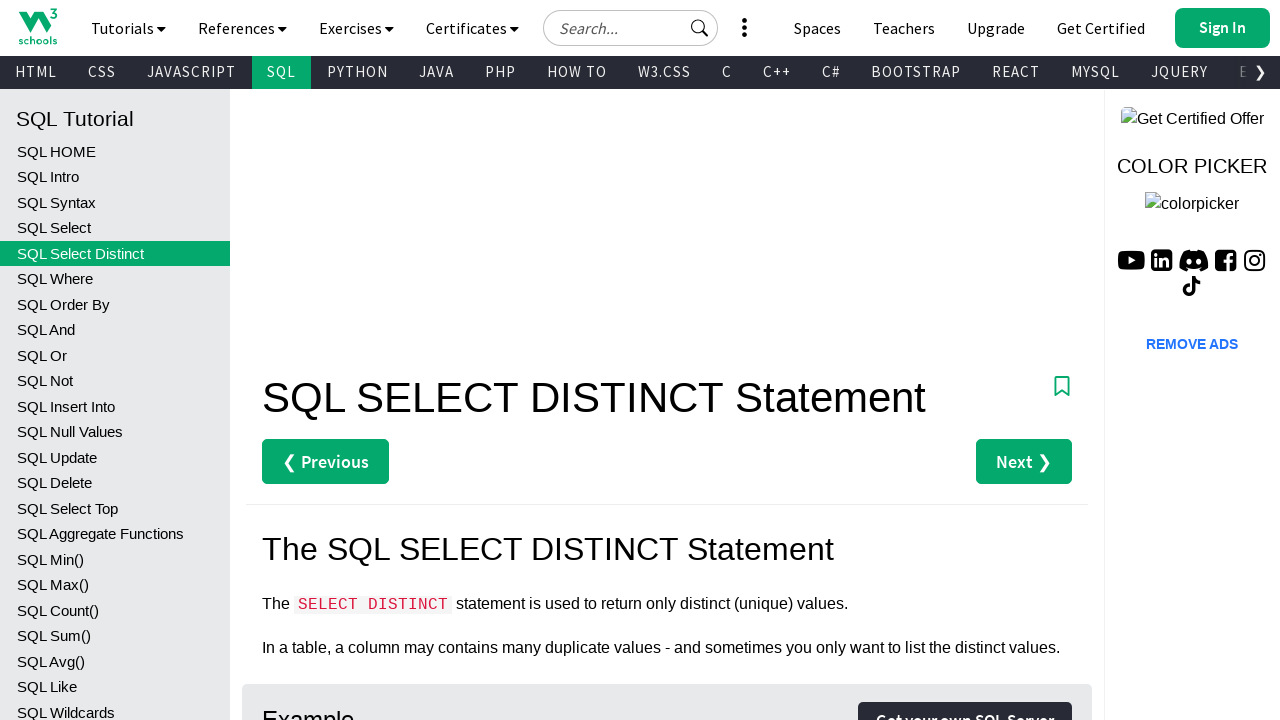

Example data table loaded with table rows and data cells
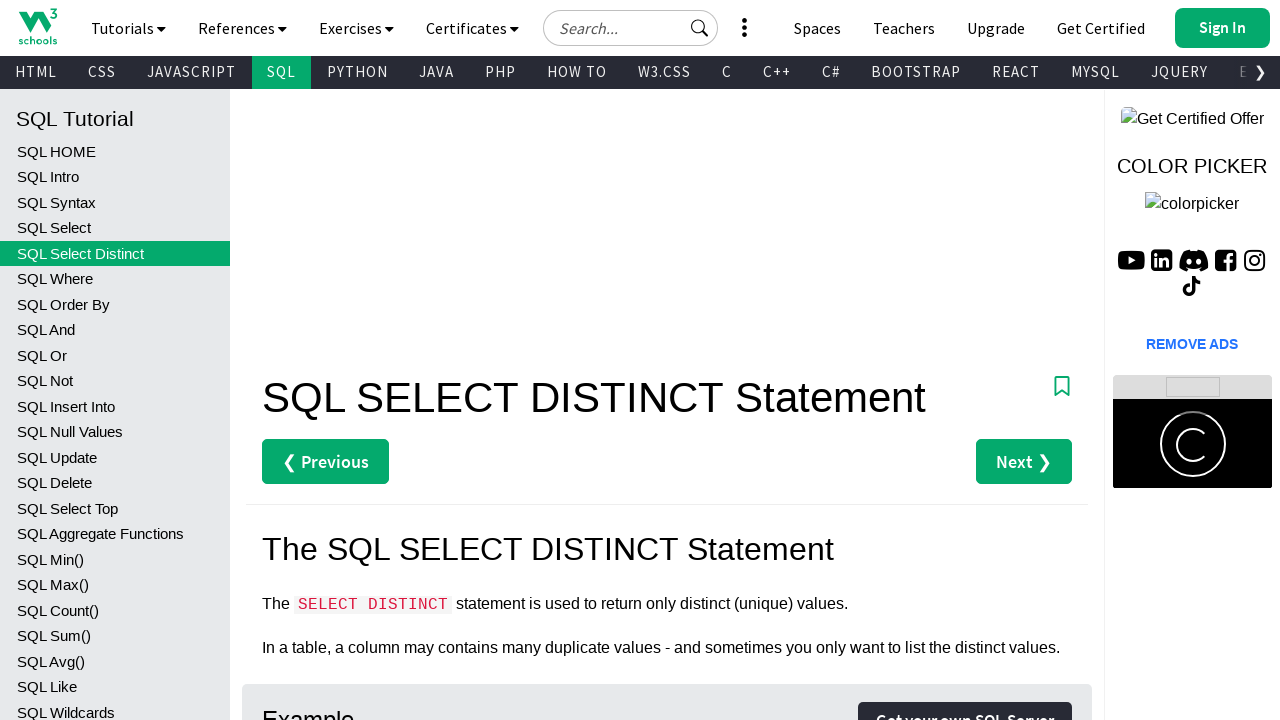

Located all table data cells in the example table
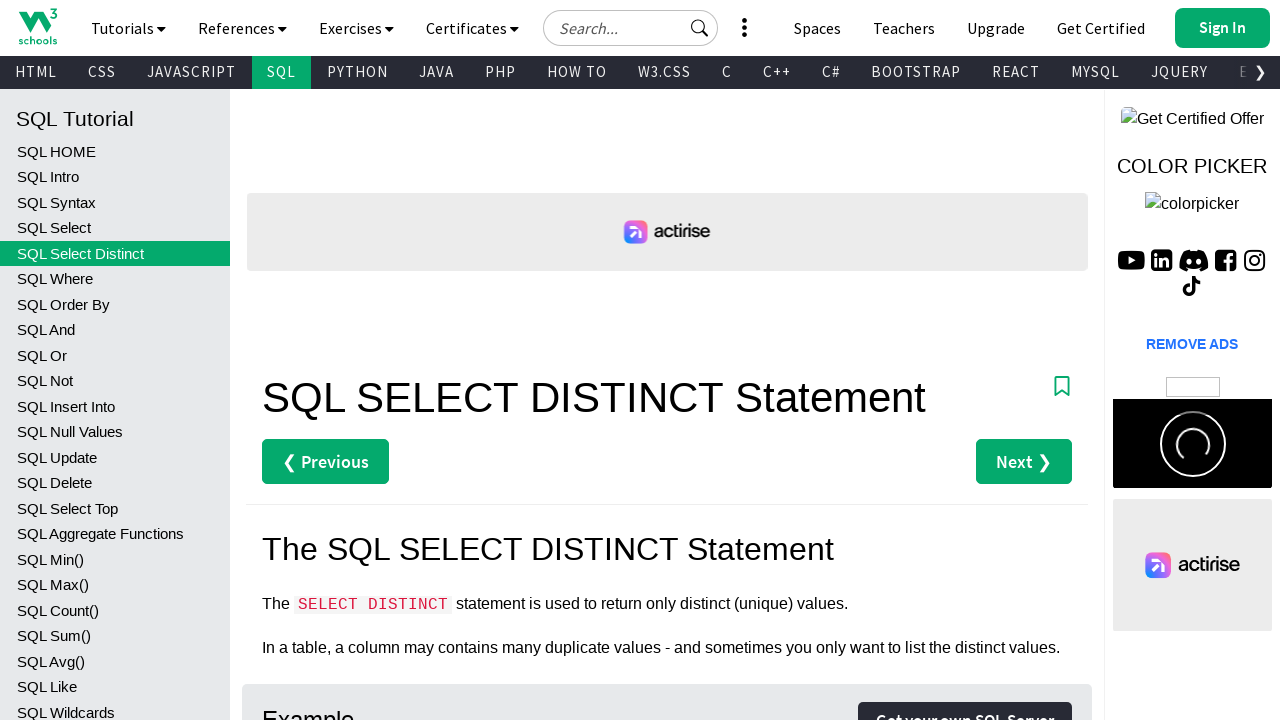

Verified that table contains data cells (assertion passed)
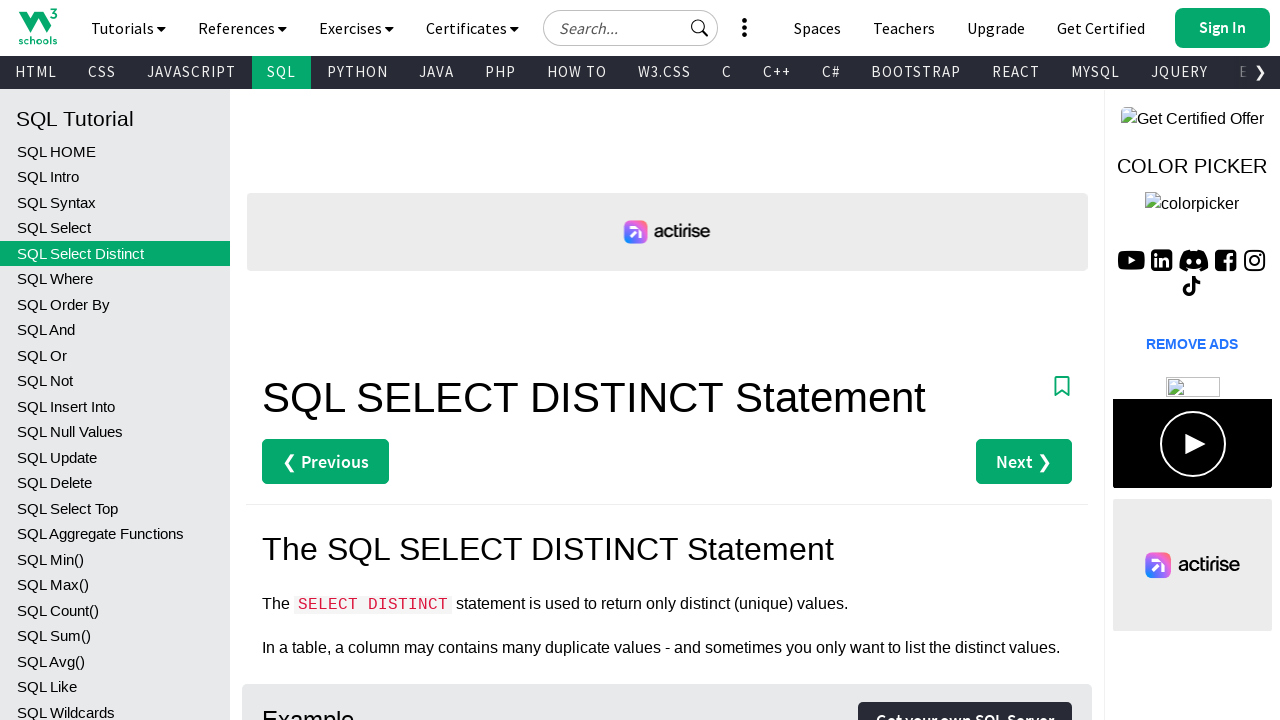

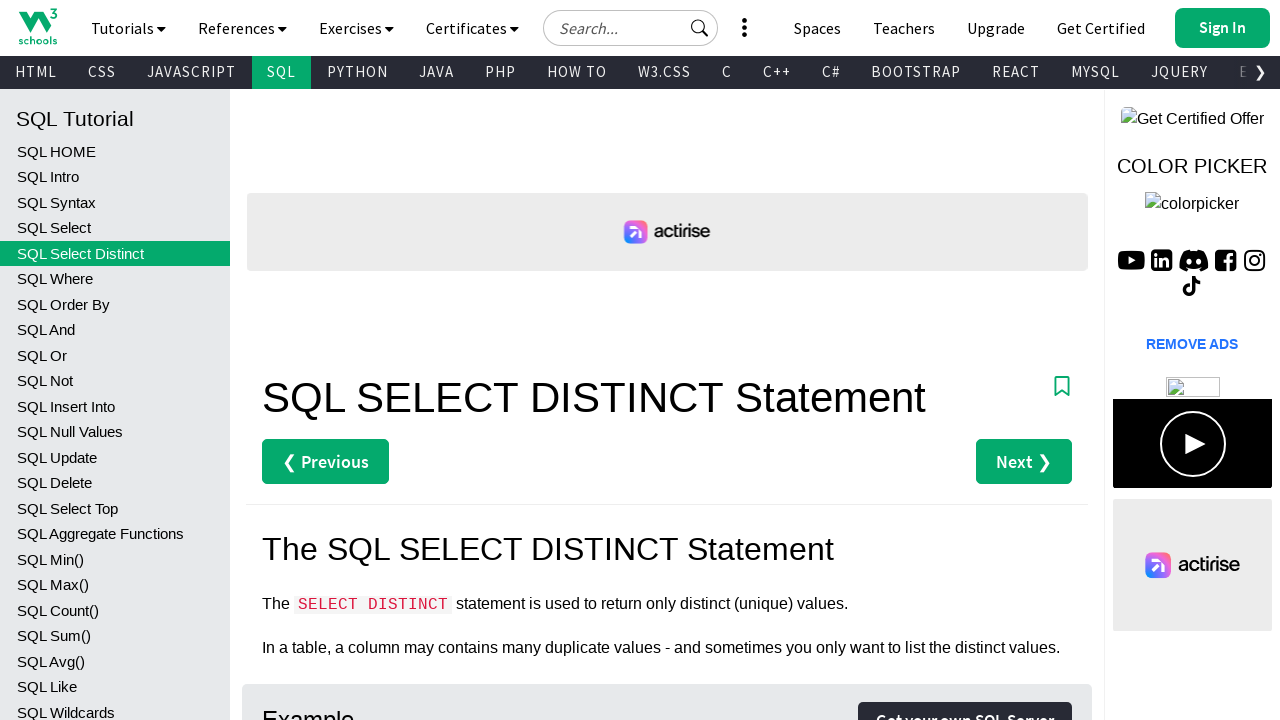